Tests the Konami code Easter egg on the Google Store Stadia page by sending the famous key sequence (Up, Up, Down, Down, Left, Right, Left, Right, B, A) to the page body.

Starting URL: https://store.google.com/us/magazine/stadia?hl=en-US

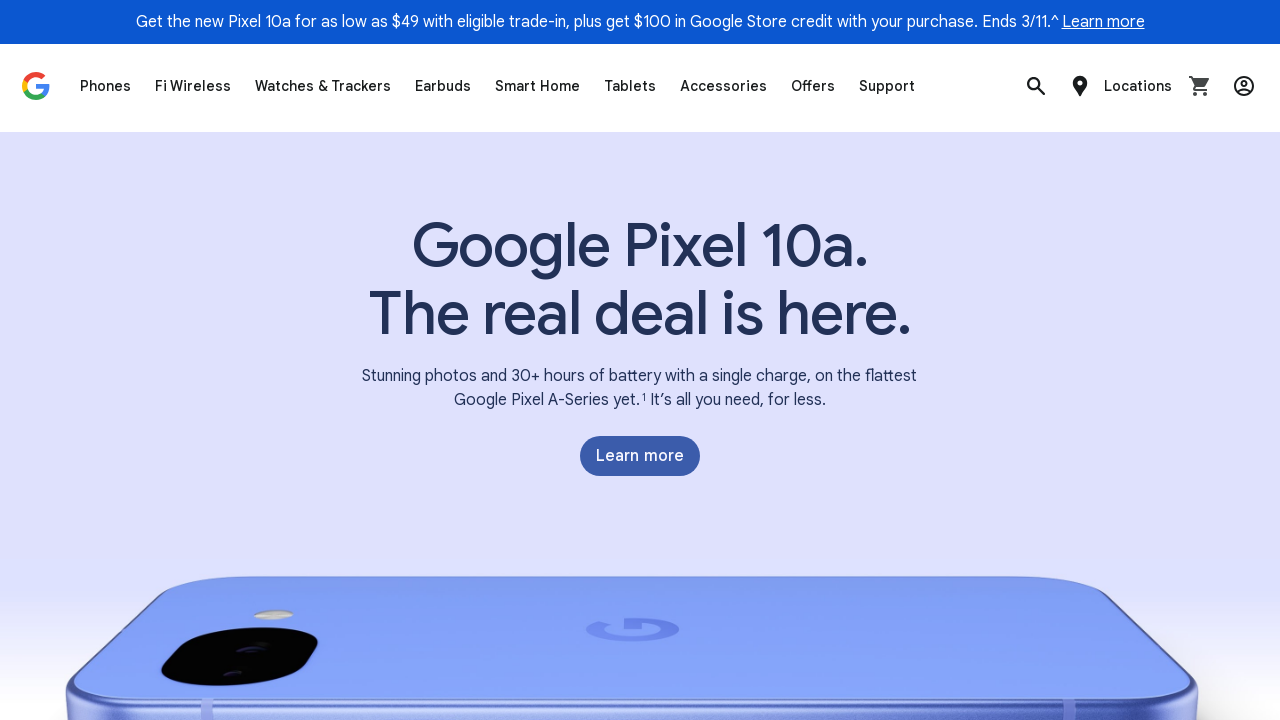

Pressed first ArrowUp key on body
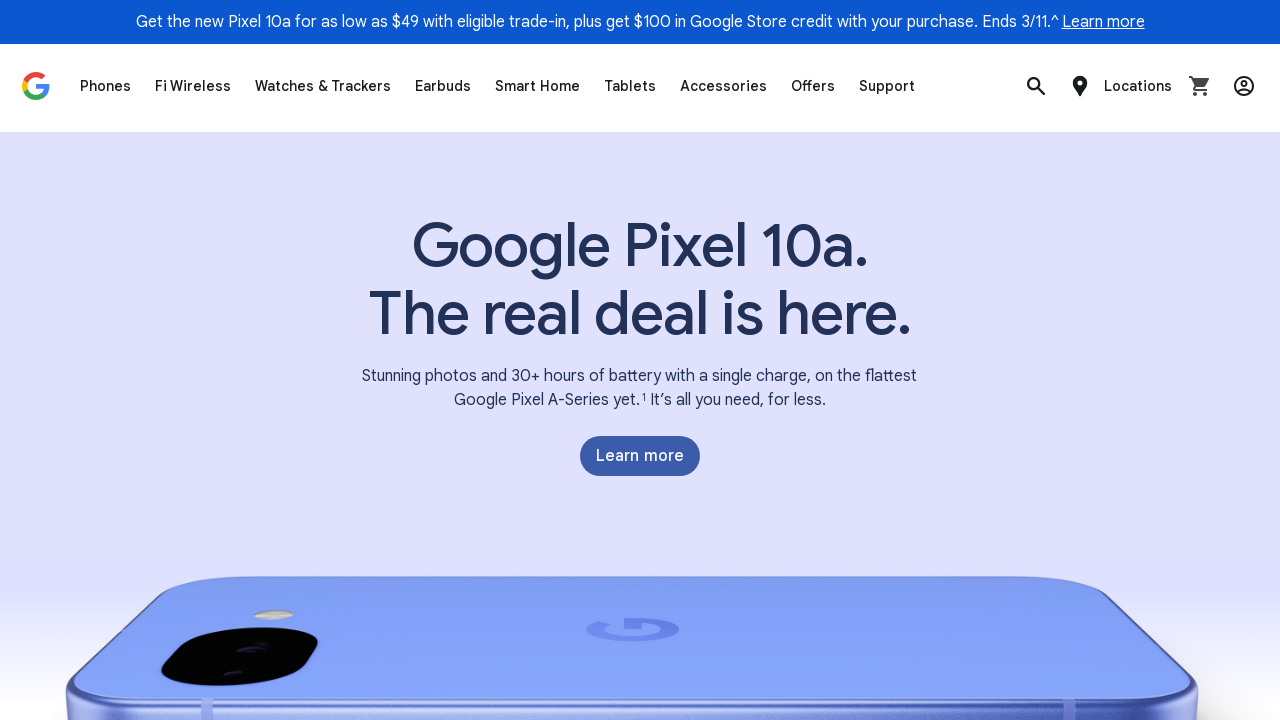

Pressed second ArrowUp key on body
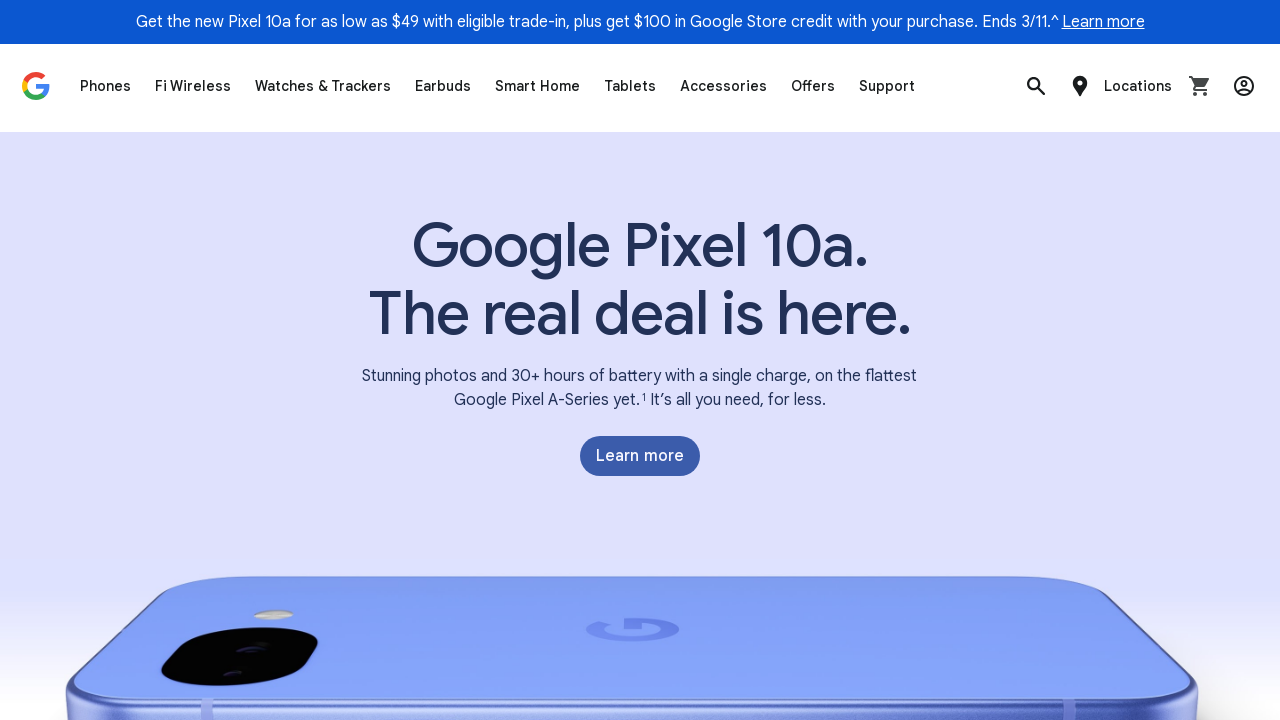

Pressed first ArrowDown key on body
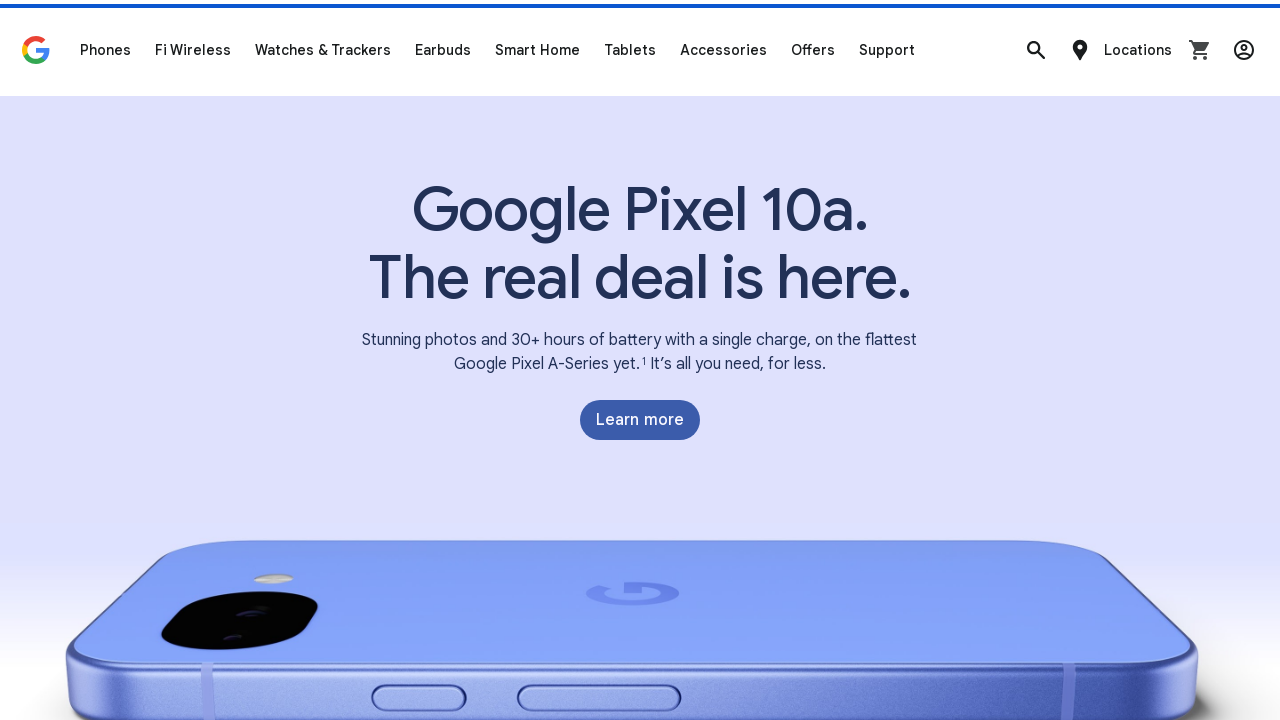

Pressed second ArrowDown key on body
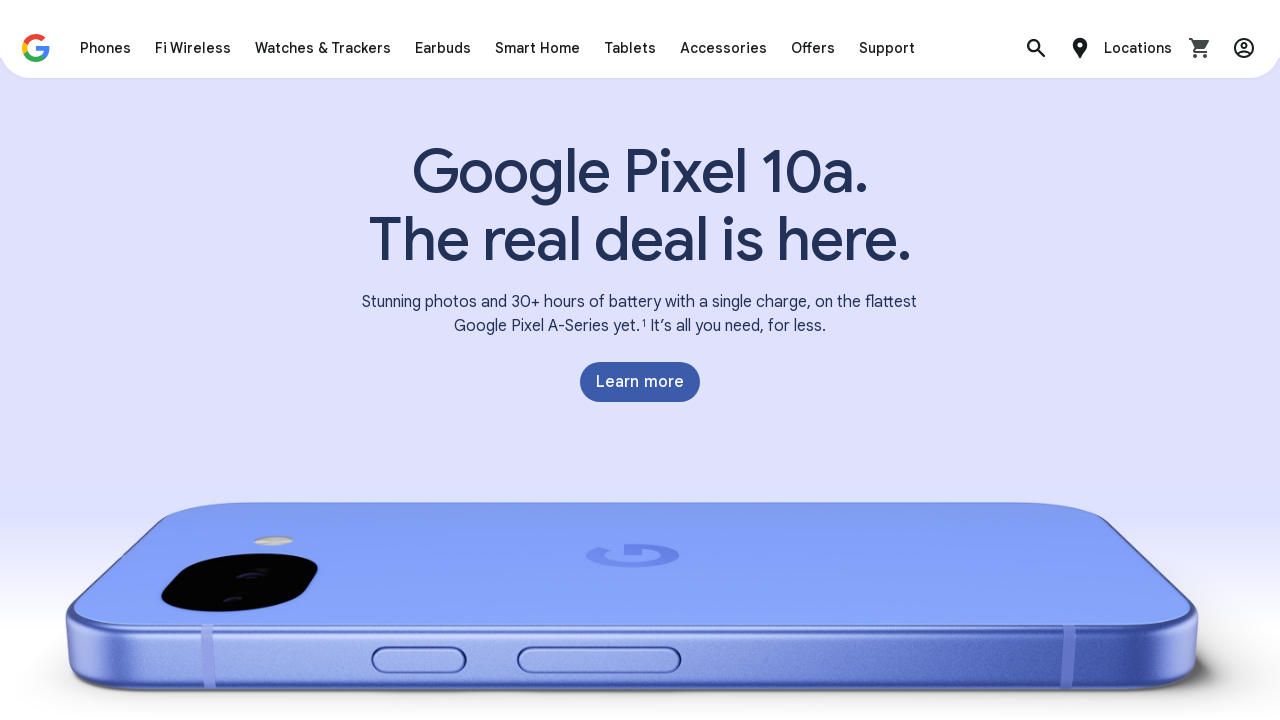

Pressed first ArrowLeft key on body
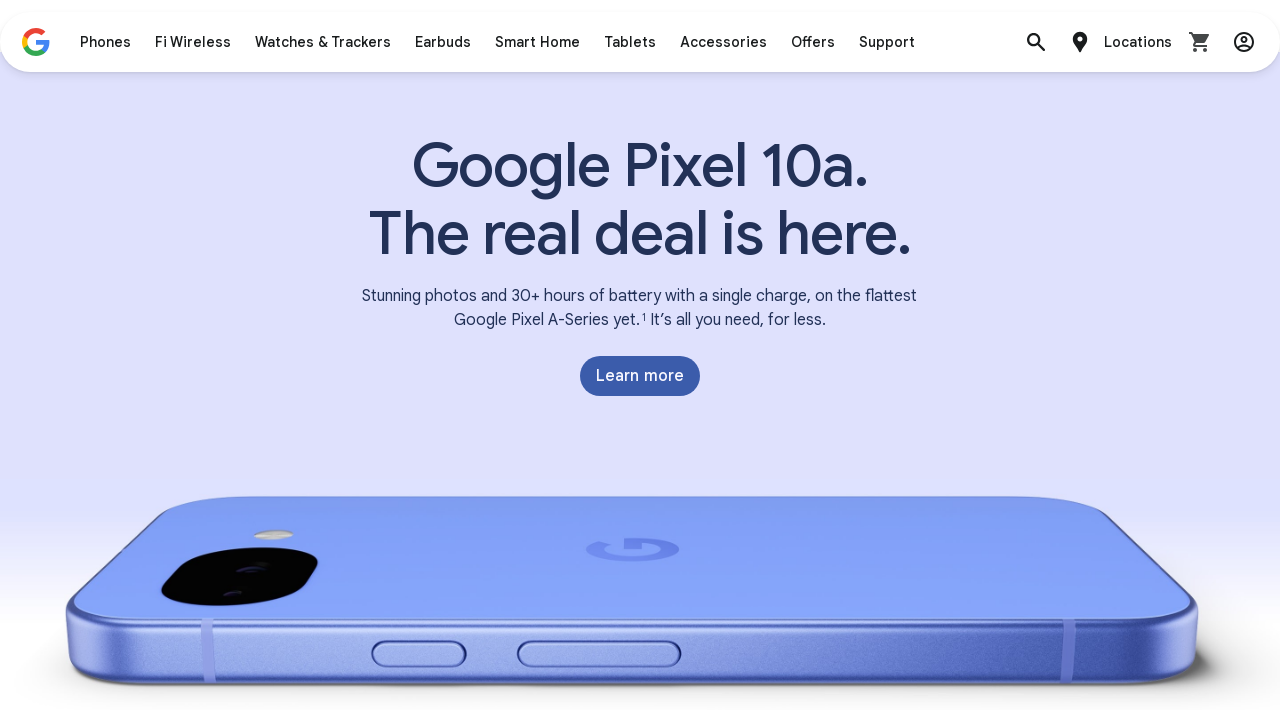

Pressed first ArrowRight key on body
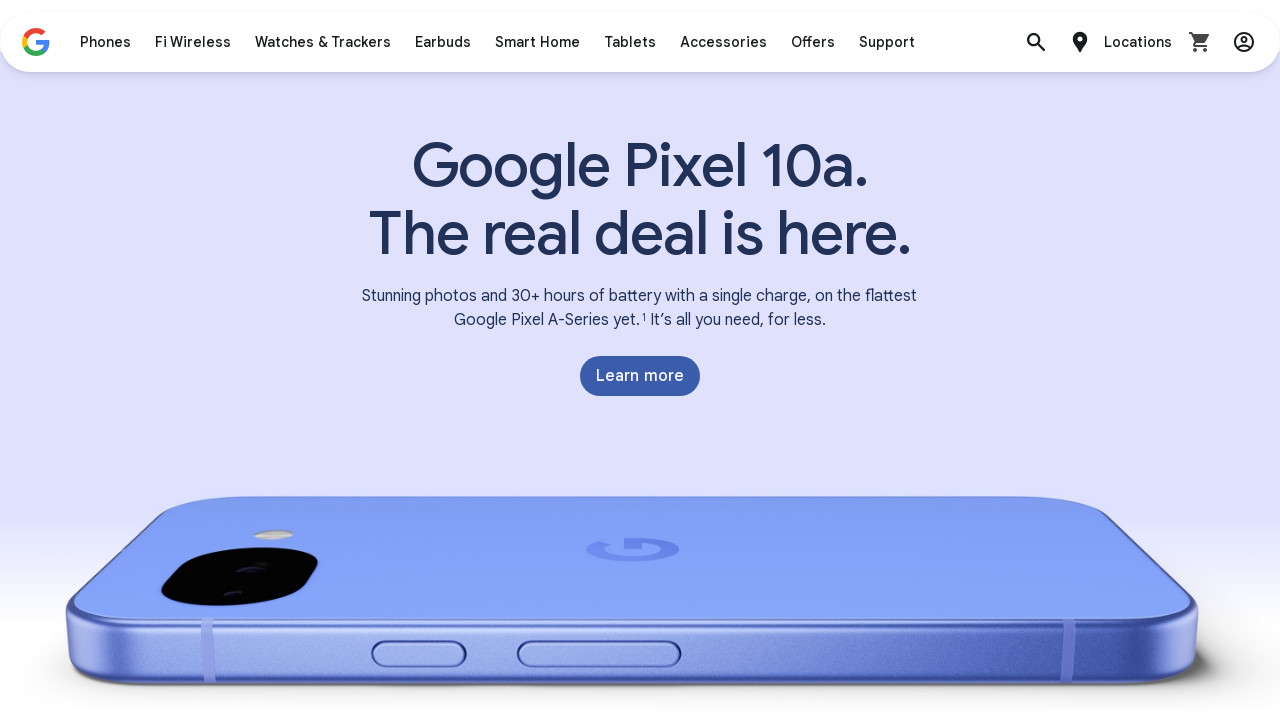

Pressed second ArrowLeft key on body
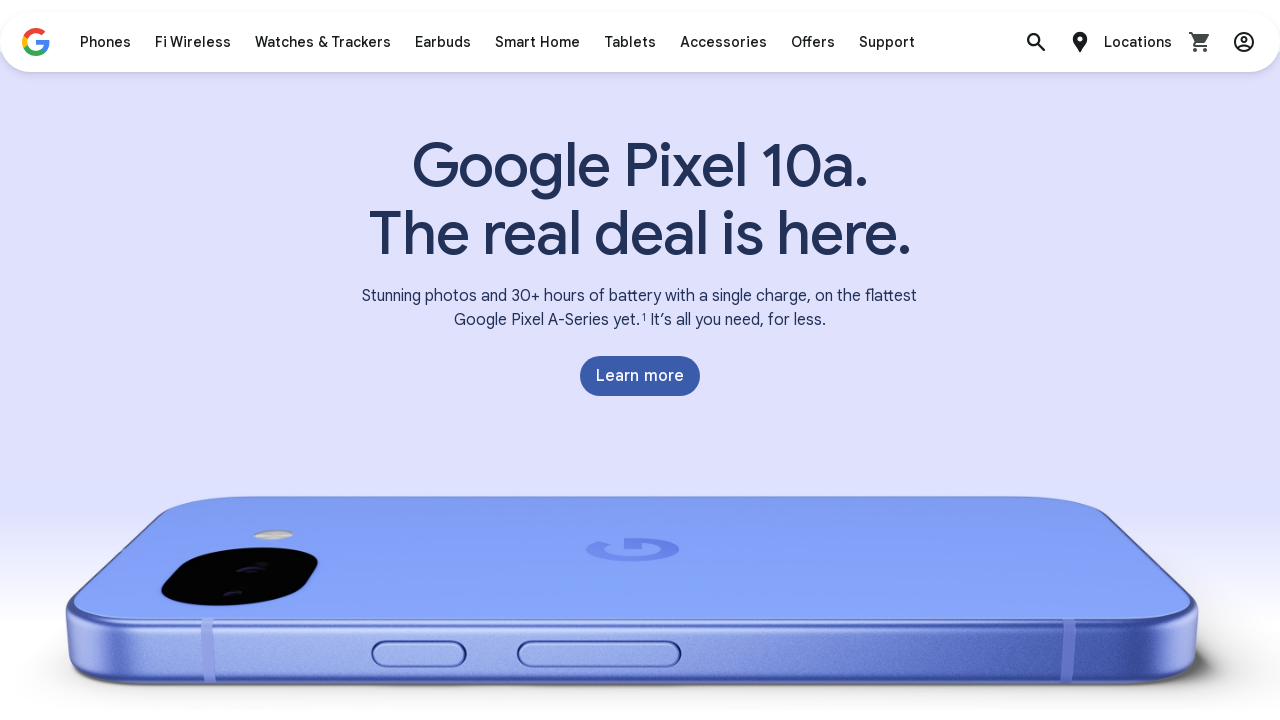

Pressed second ArrowRight key on body
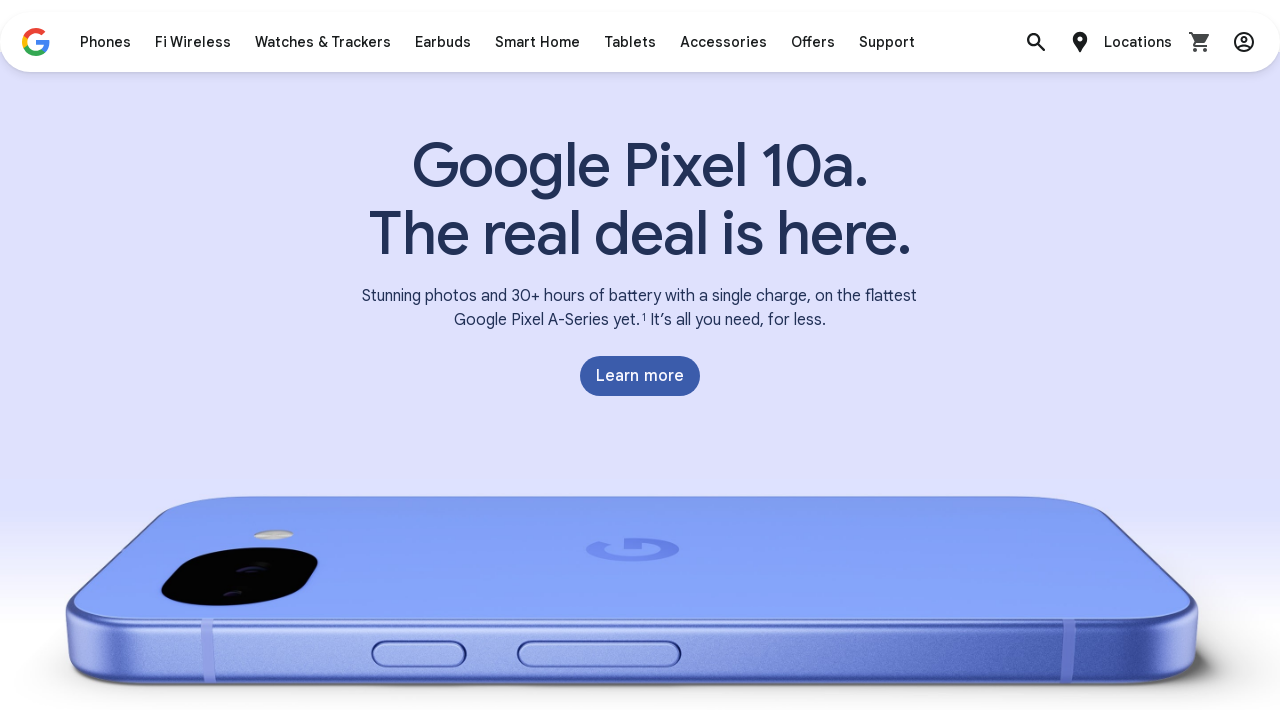

Pressed B key on body
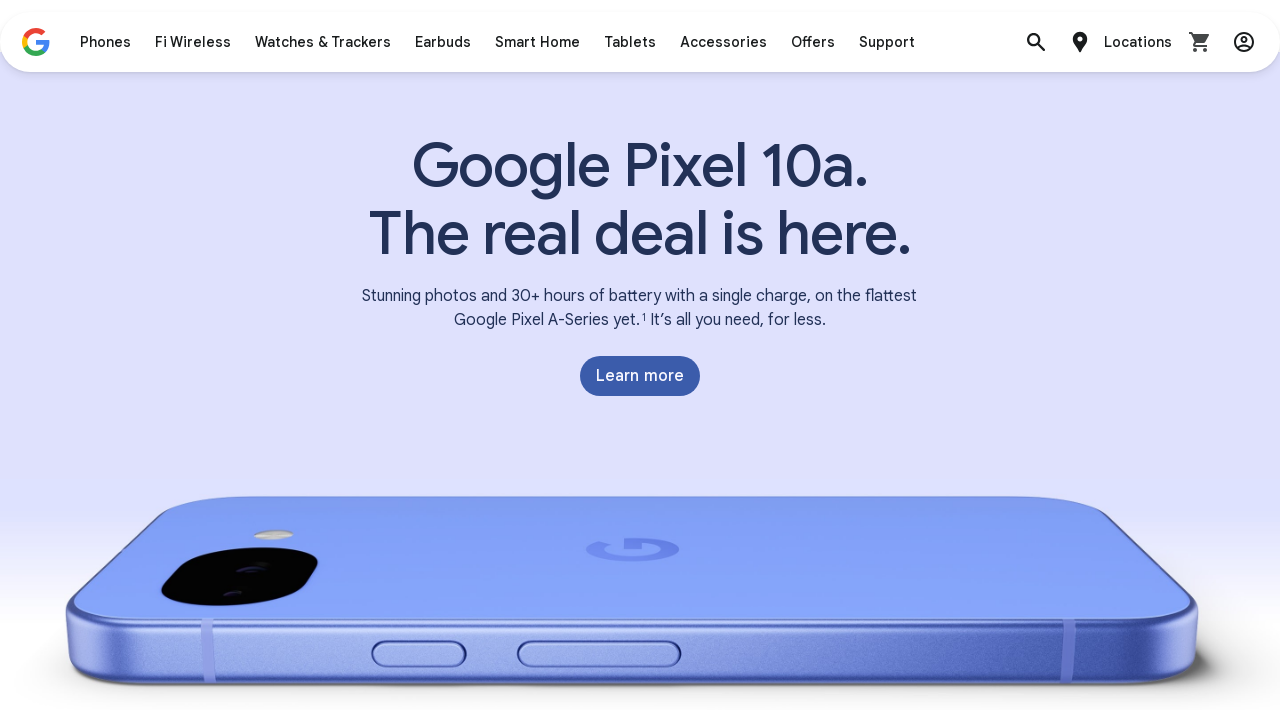

Pressed A key on body
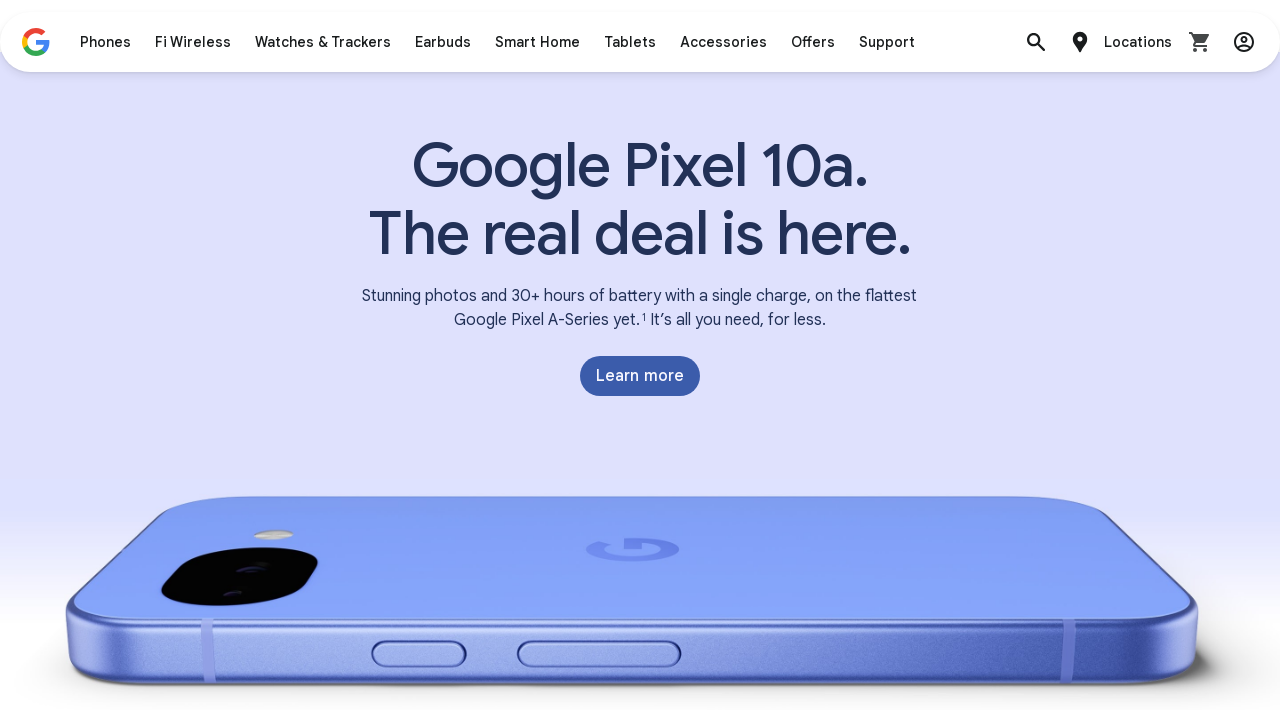

Waited 2 seconds for Konami code Easter egg effect
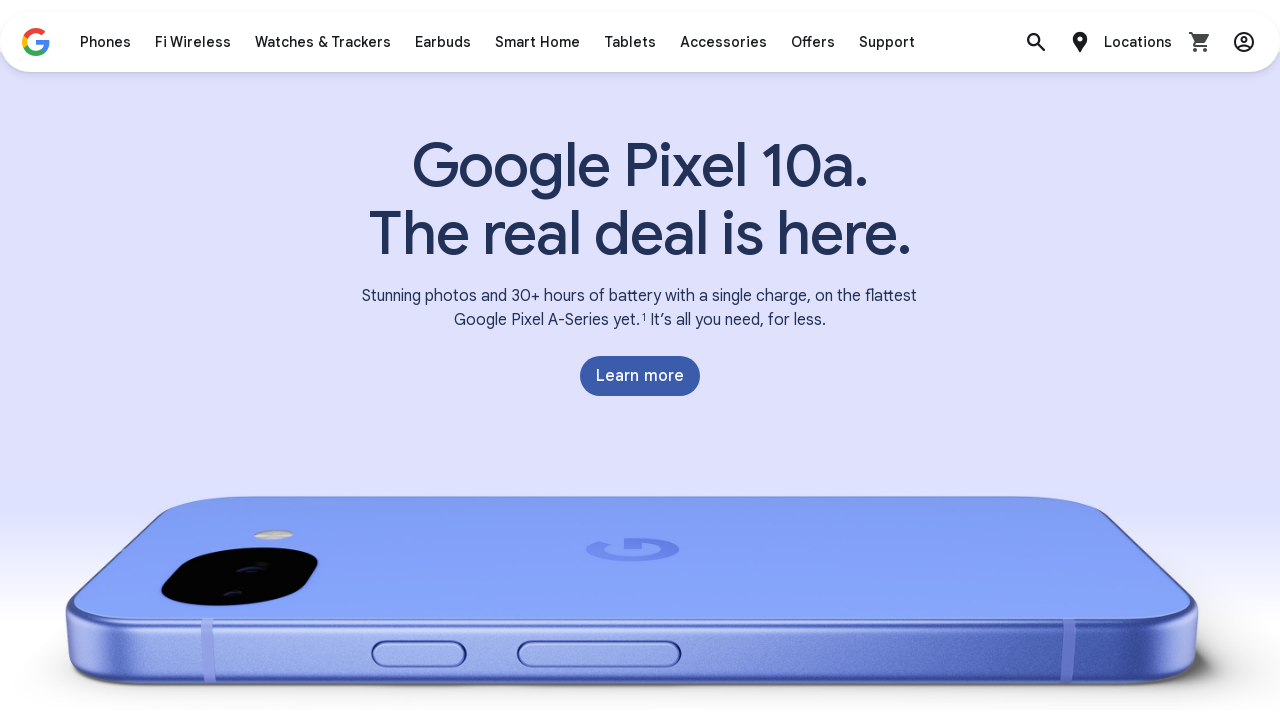

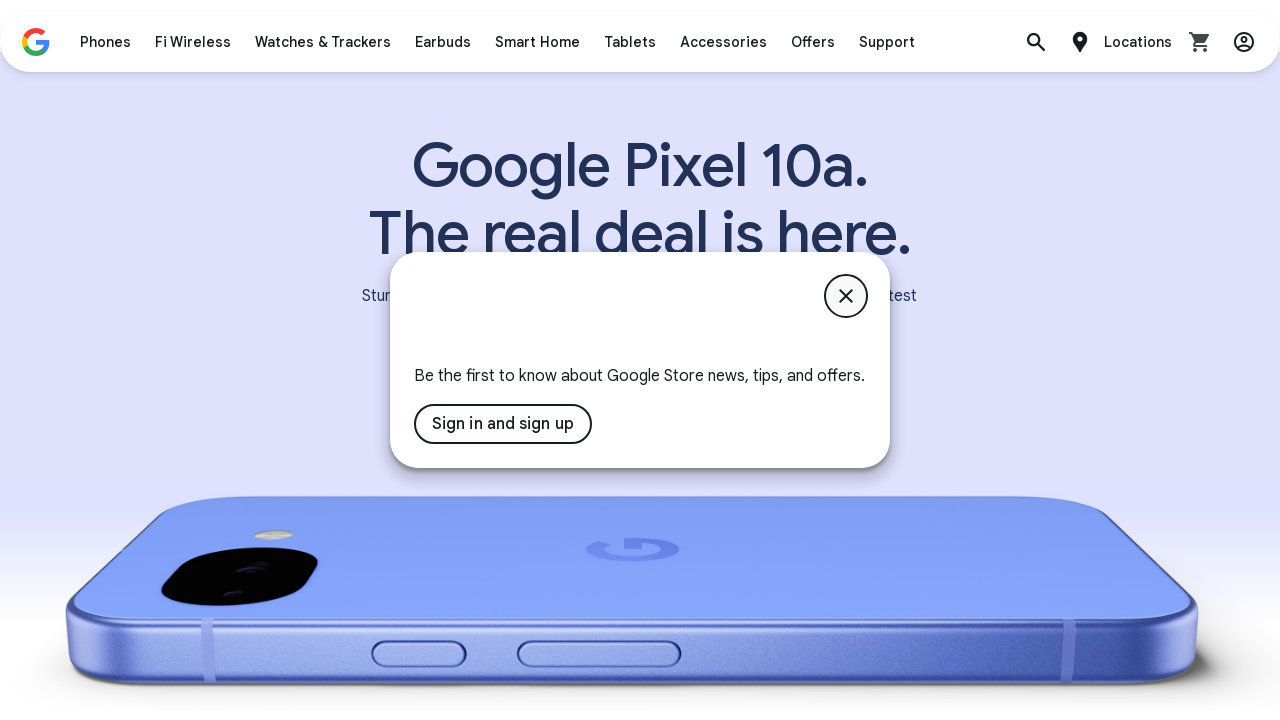